Tests JavaScript prompt popup handling by triggering a prompt, entering text input, and accepting it

Starting URL: https://www.w3schools.com/js/tryit.asp?filename=tryjs_prompt

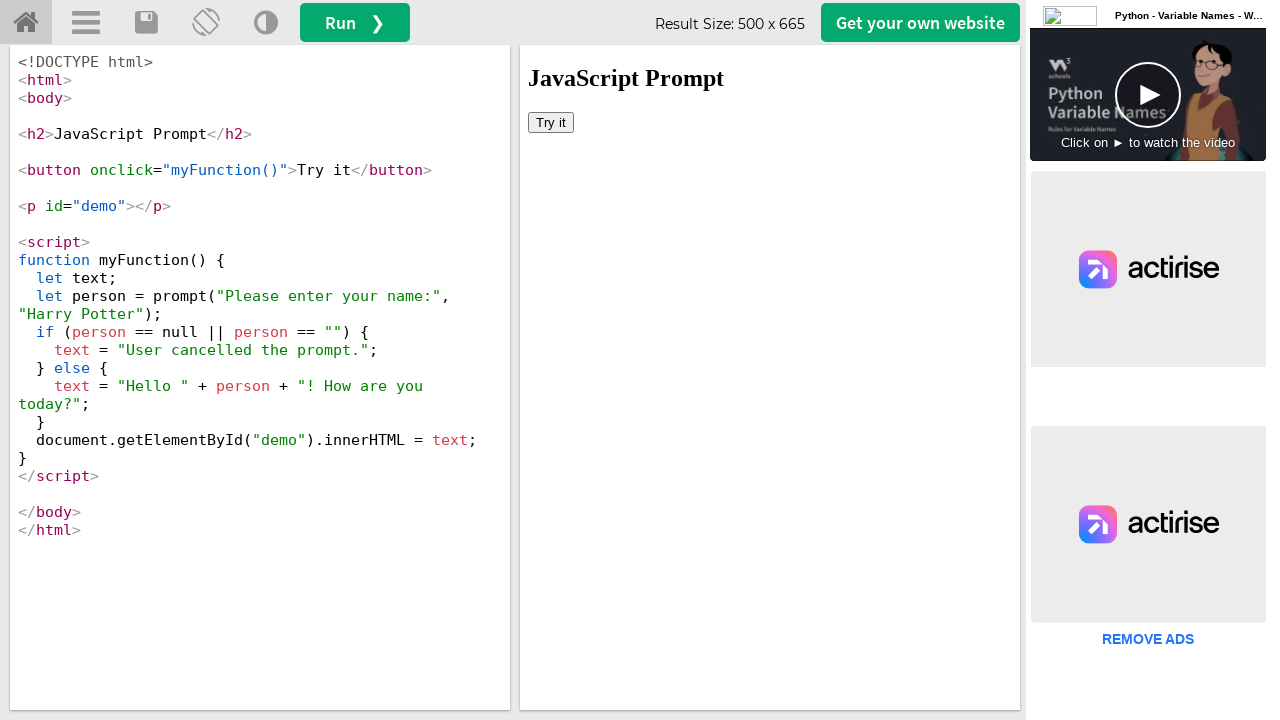

Located iframe with ID 'iframeResult' containing the Try it button
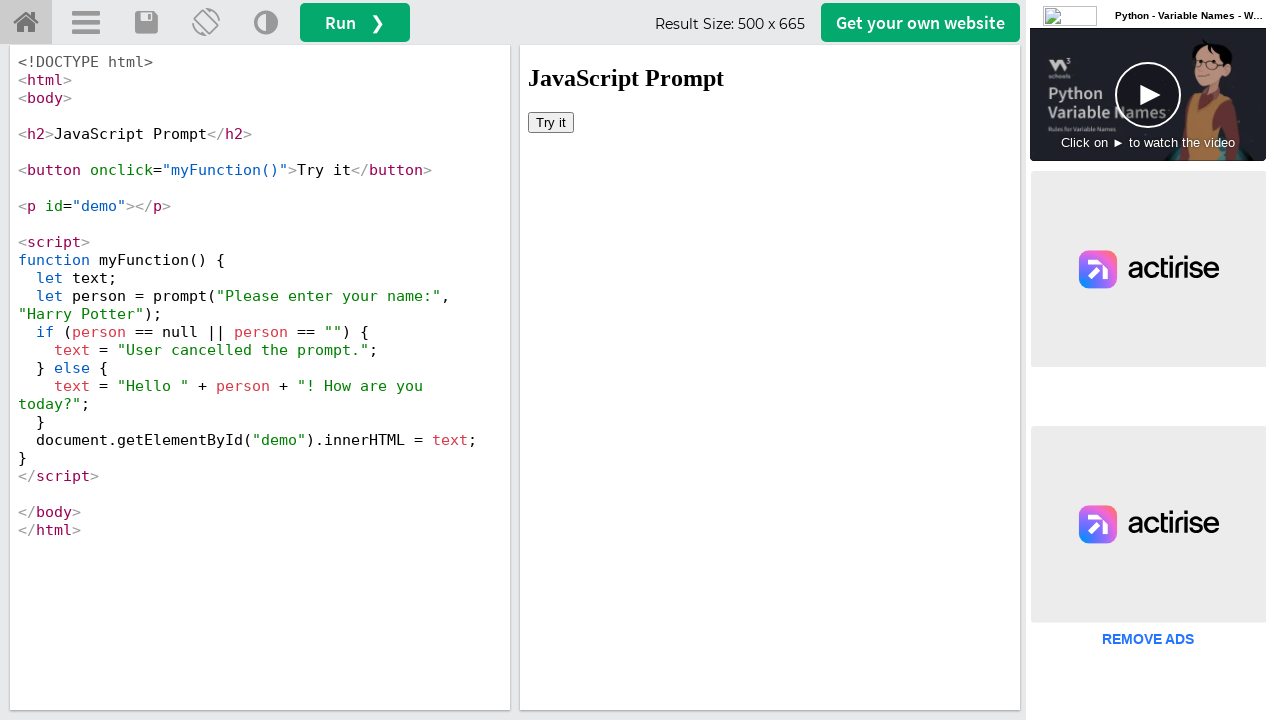

Clicked the 'Try it' button to trigger JavaScript prompt at (551, 122) on iframe#iframeResult >> internal:control=enter-frame >> button:has-text('Try it')
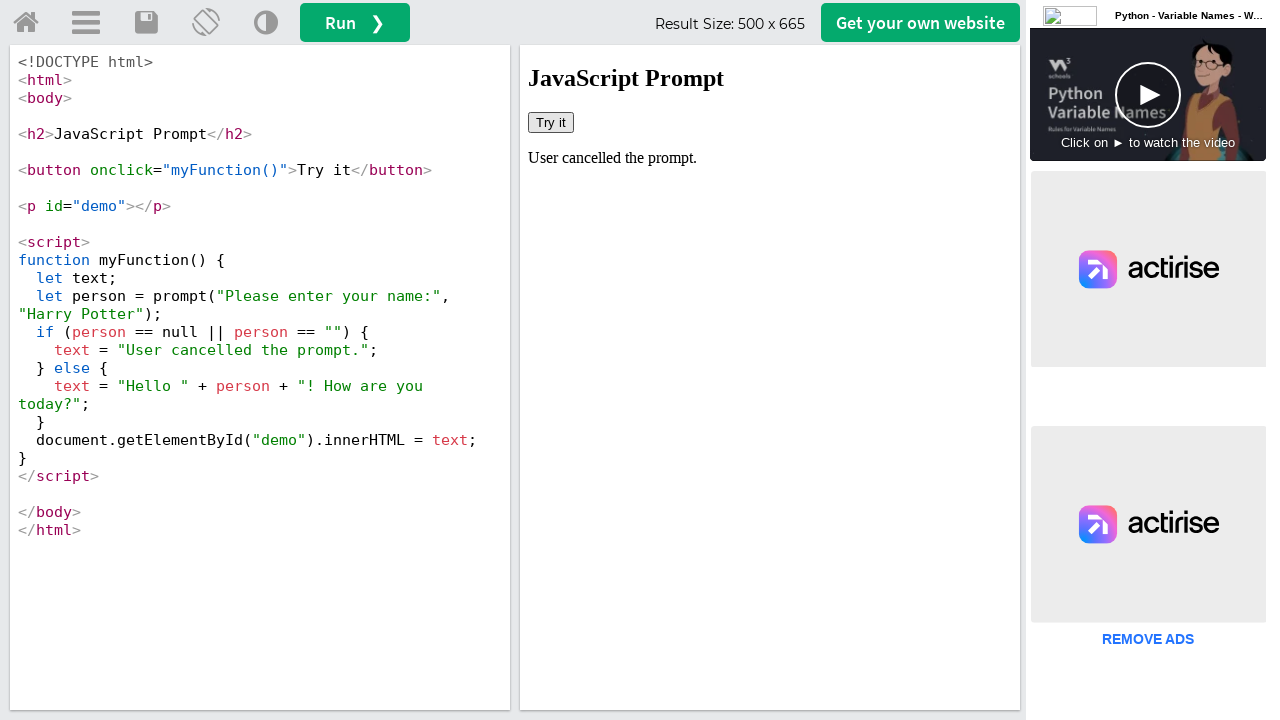

Set up dialog handler to accept prompt with text 'Selenium'
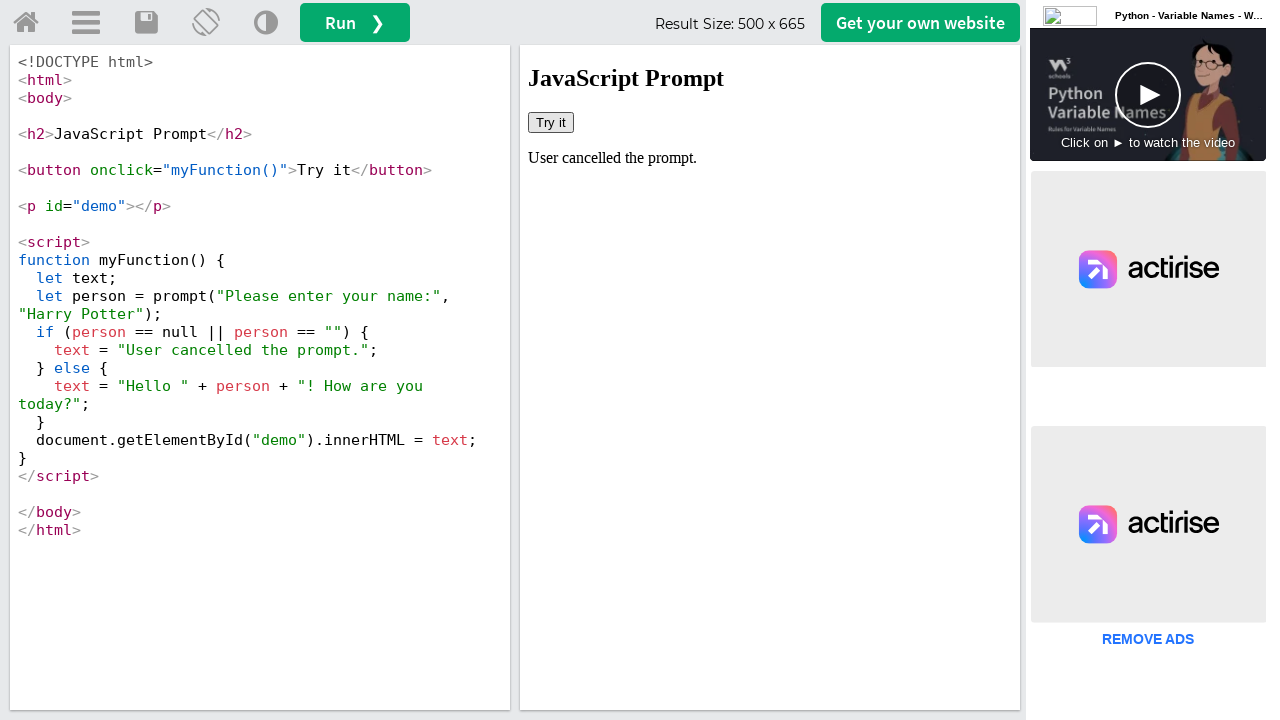

Clicked the 'Try it' button again to trigger prompt and test dialog acceptance at (551, 122) on iframe#iframeResult >> internal:control=enter-frame >> button:has-text('Try it')
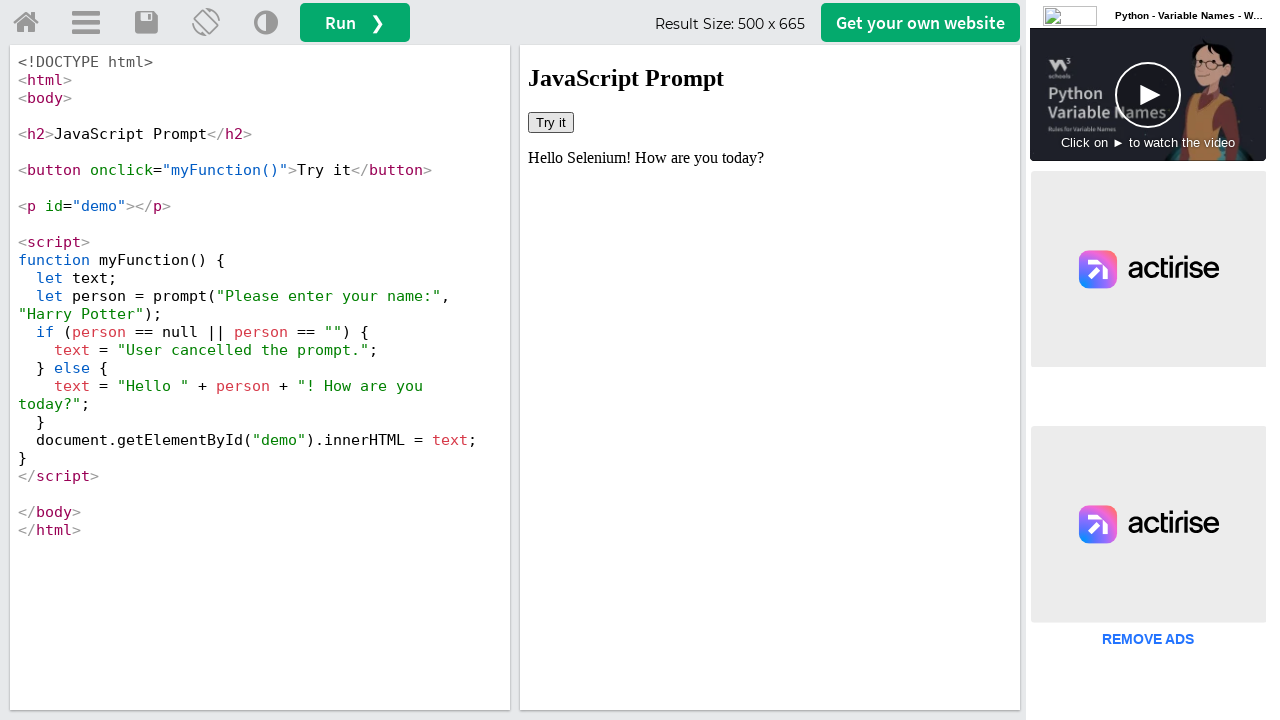

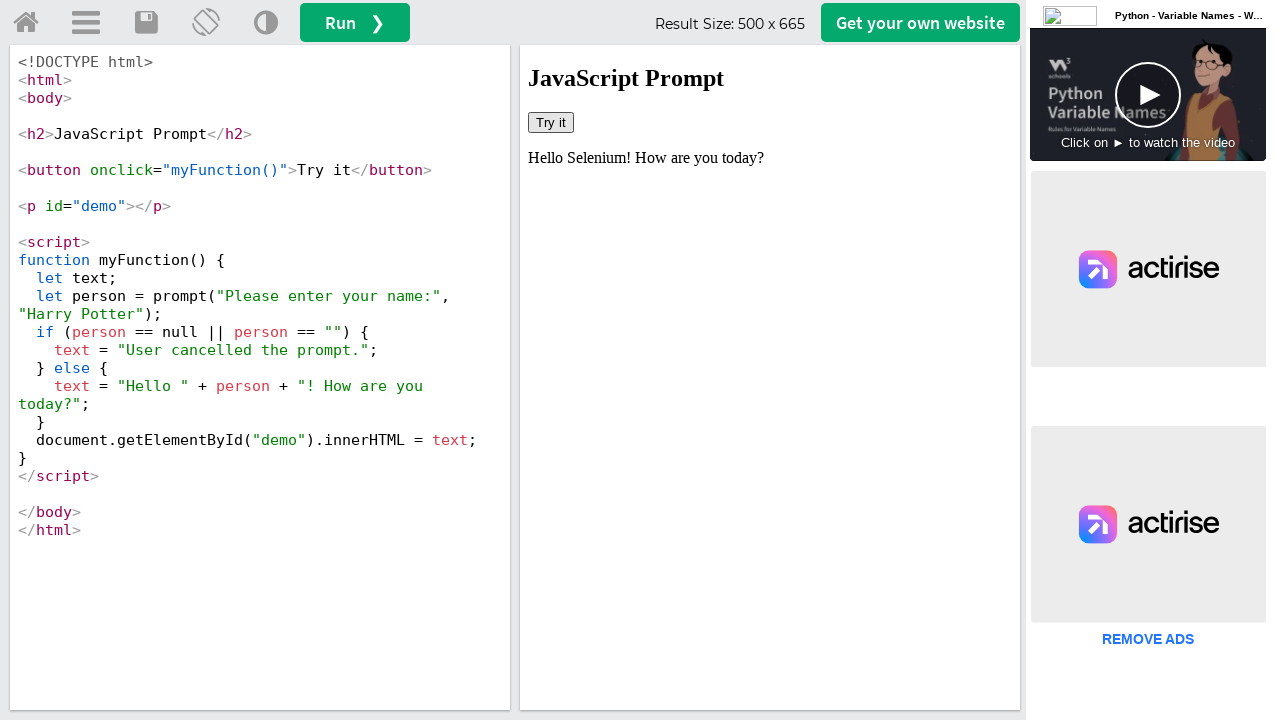